Tests a math challenge form by reading a value from the page, calculating a mathematical formula, entering the result, checking checkbox and radio button options, and submitting the form

Starting URL: http://suninjuly.github.io/math.html

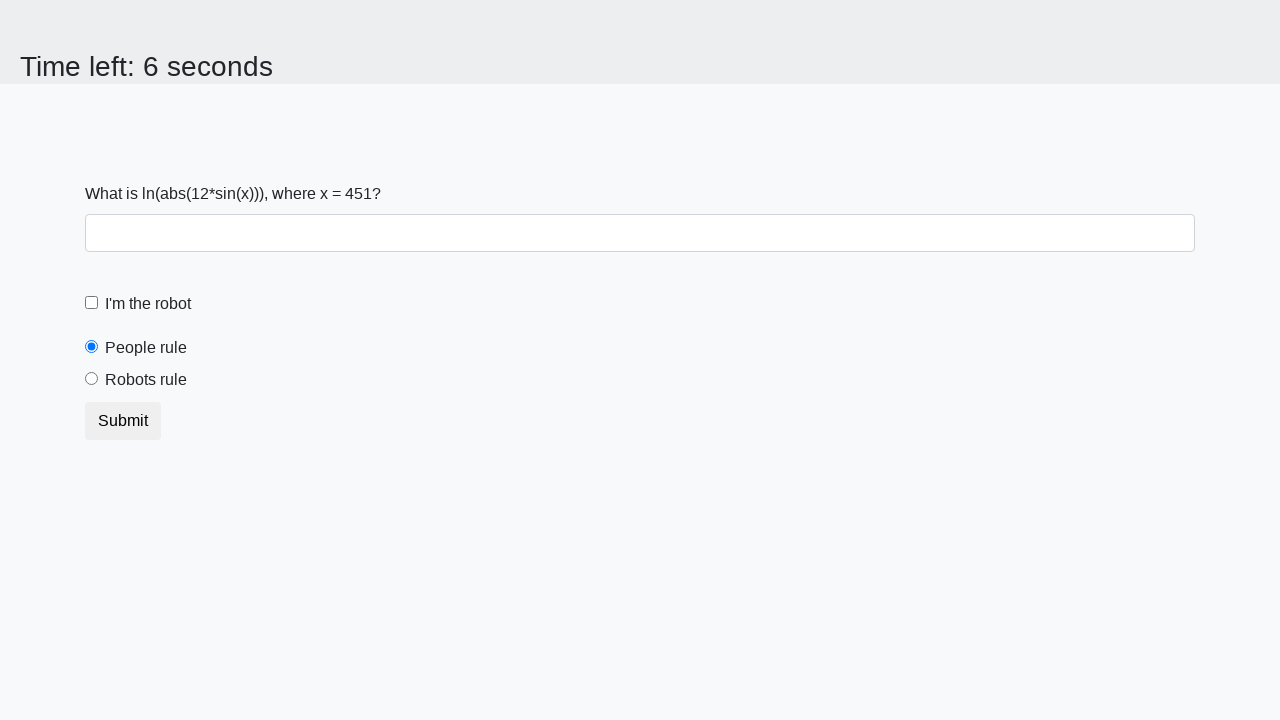

Retrieved x value from page element #input_value
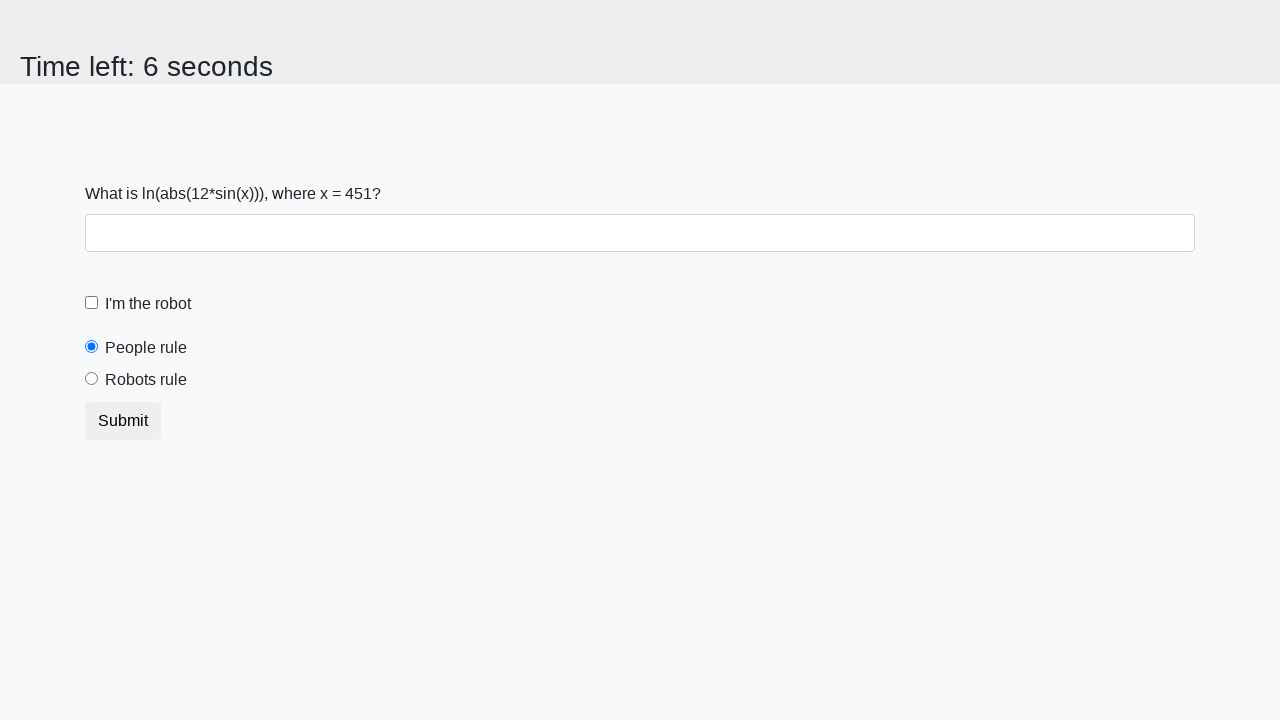

Calculated mathematical formula result: log(|12*sin(451)|) = 2.4683526919948813
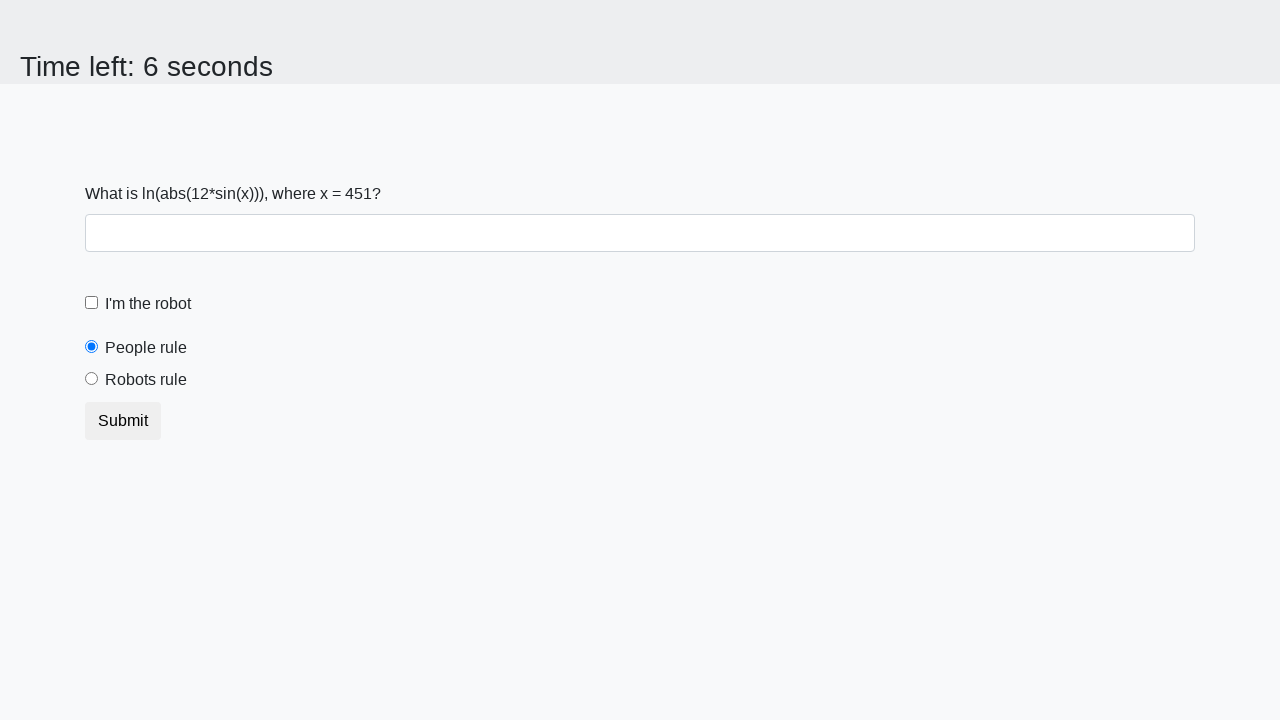

Filled answer field with calculated value: 2.4683526919948813 on #answer
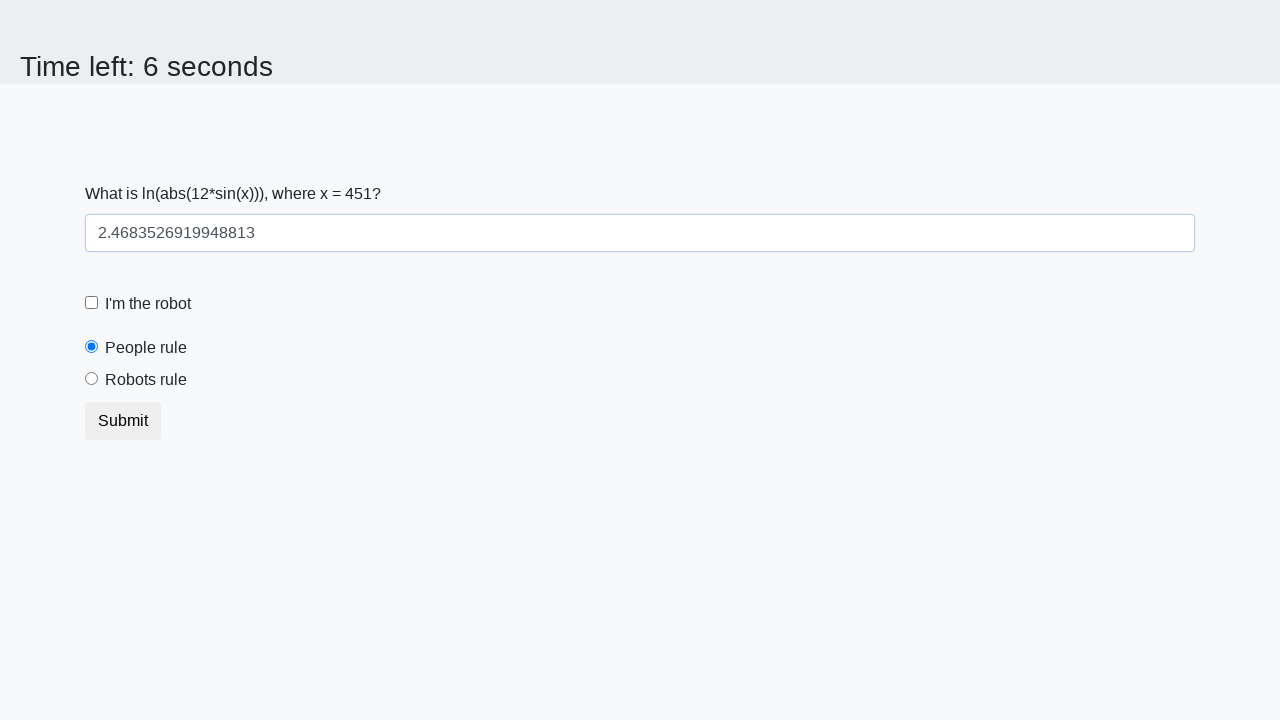

Clicked robot checkbox at (148, 304) on label[for='robotCheckbox']
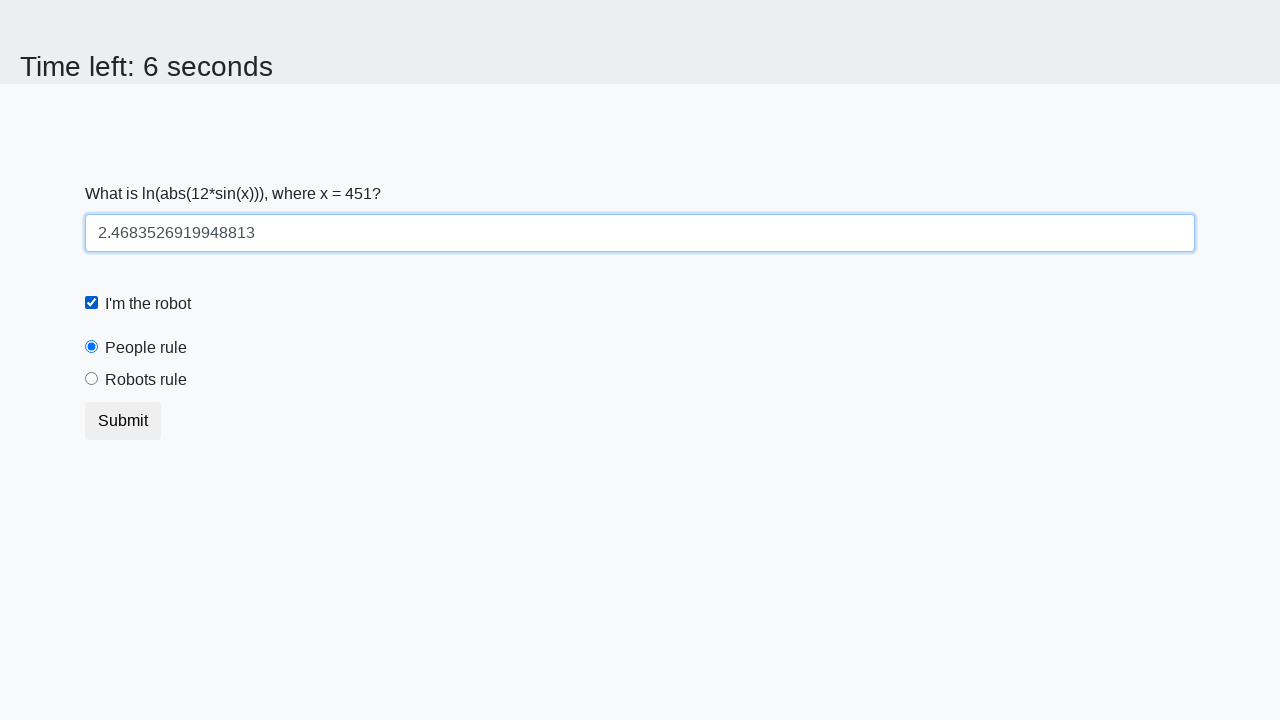

Clicked 'robots rule' radio button at (146, 380) on label[for='robotsRule']
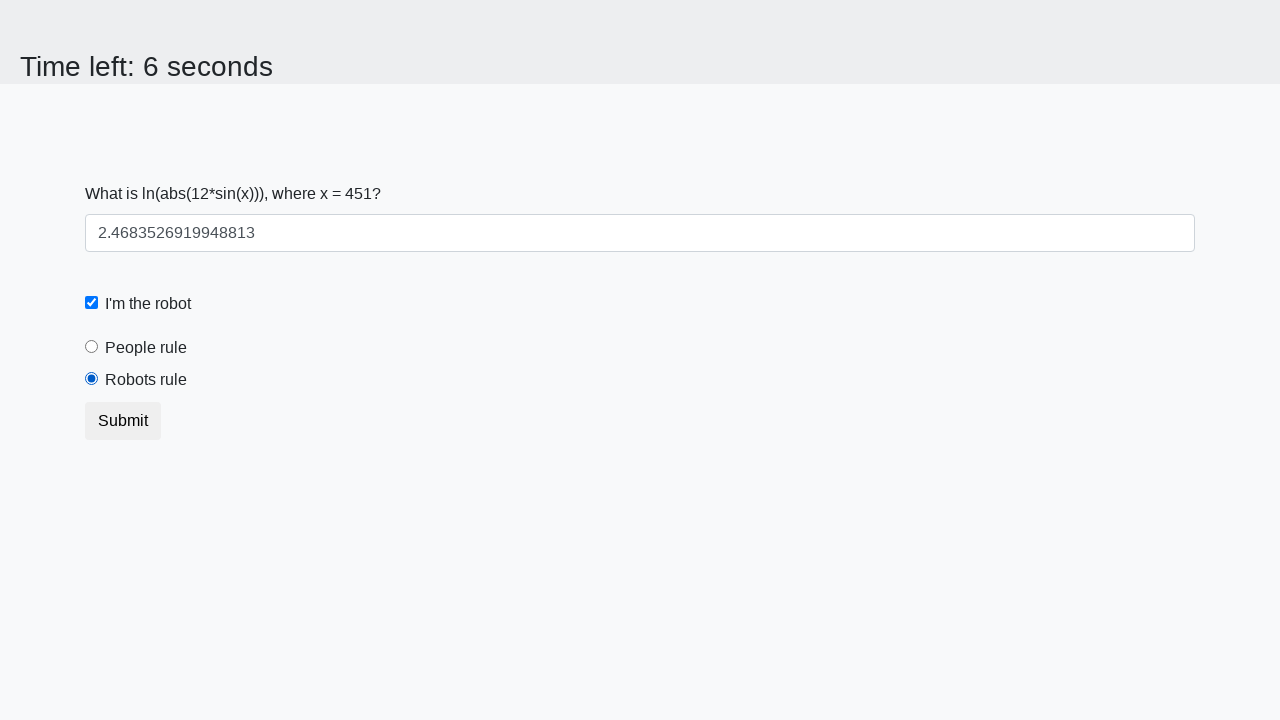

Clicked submit button to complete math challenge form at (123, 421) on button.btn
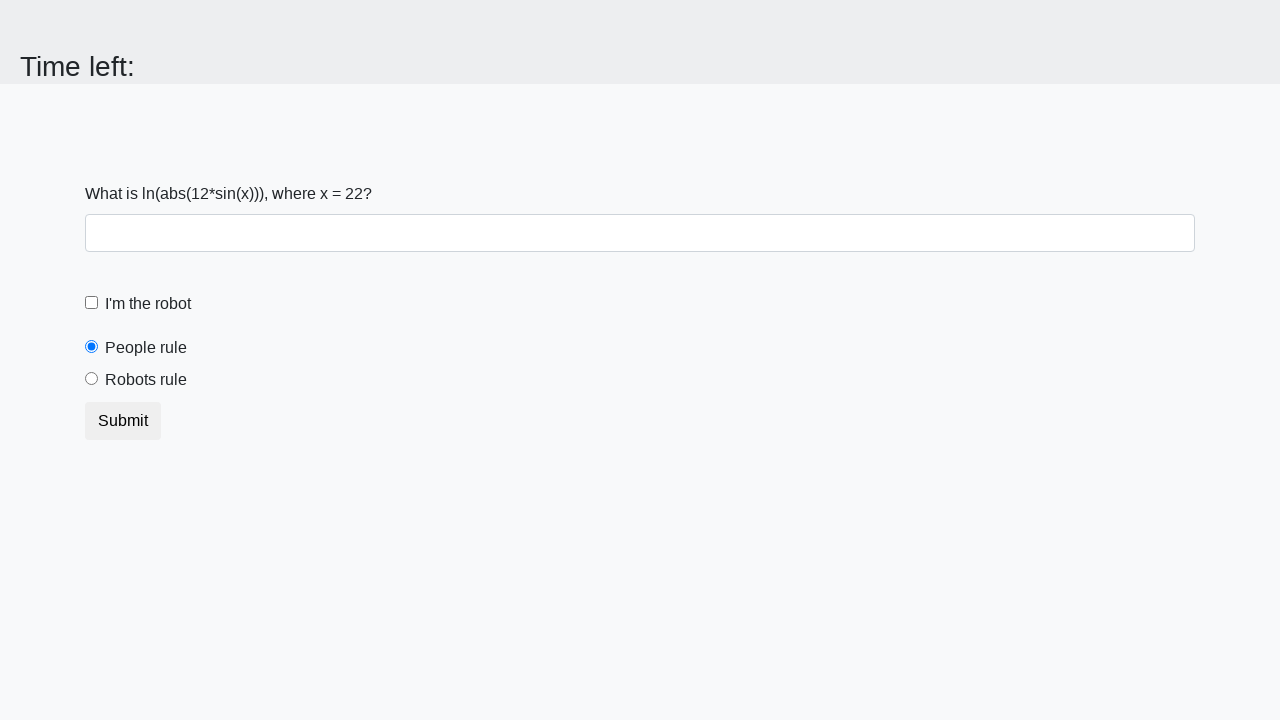

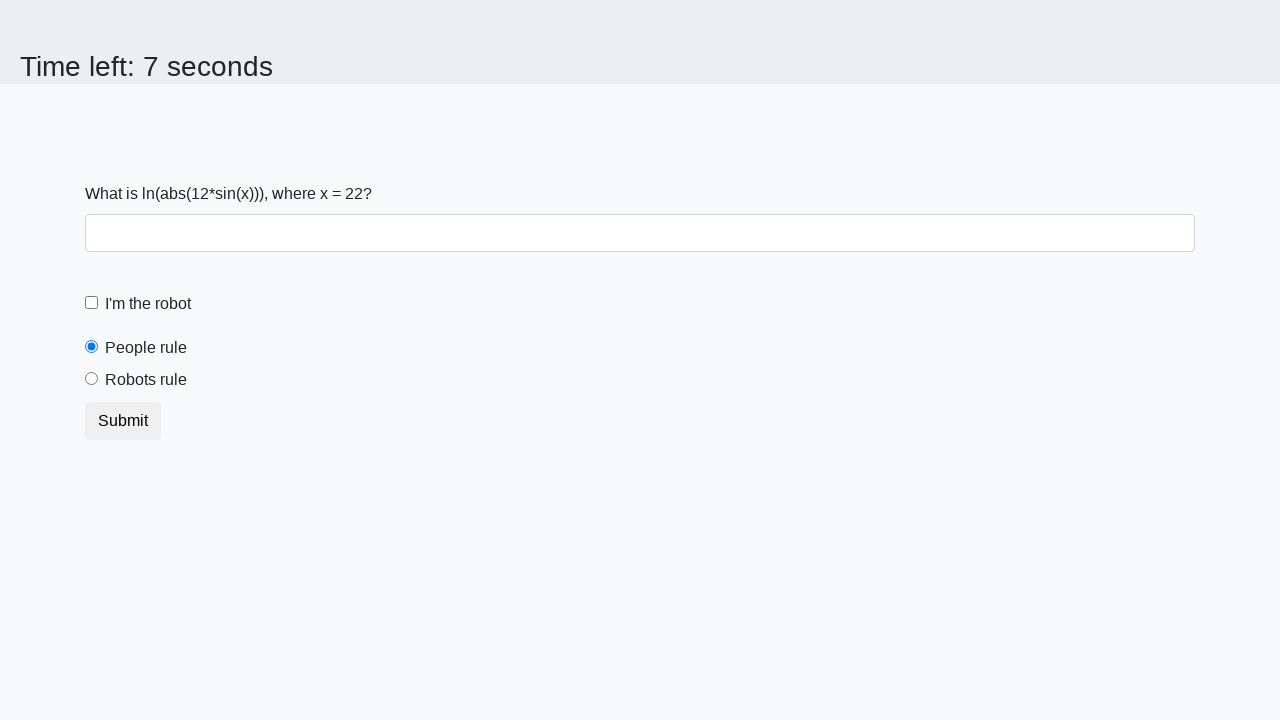